Tests double-click functionality on a button by performing a double-click action and verifying the button state changes

Starting URL: https://demoqa.com/buttons

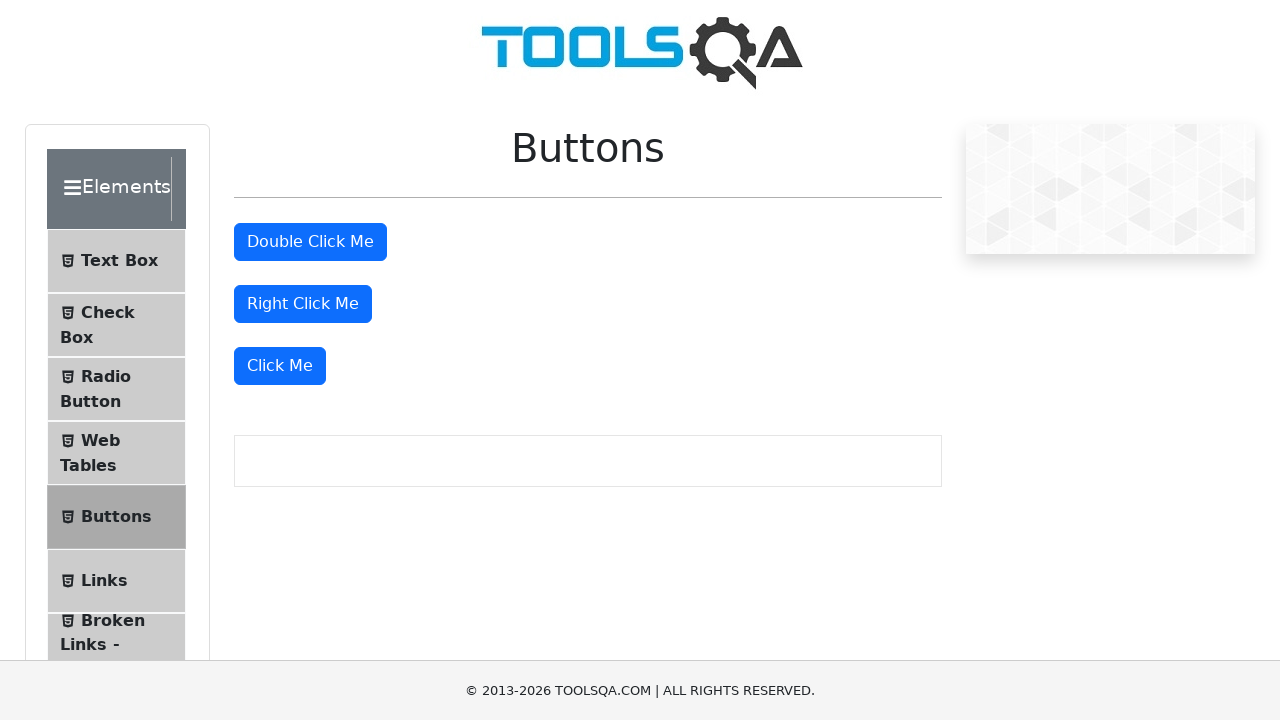

Scrolled down the page by 400px to make buttons visible
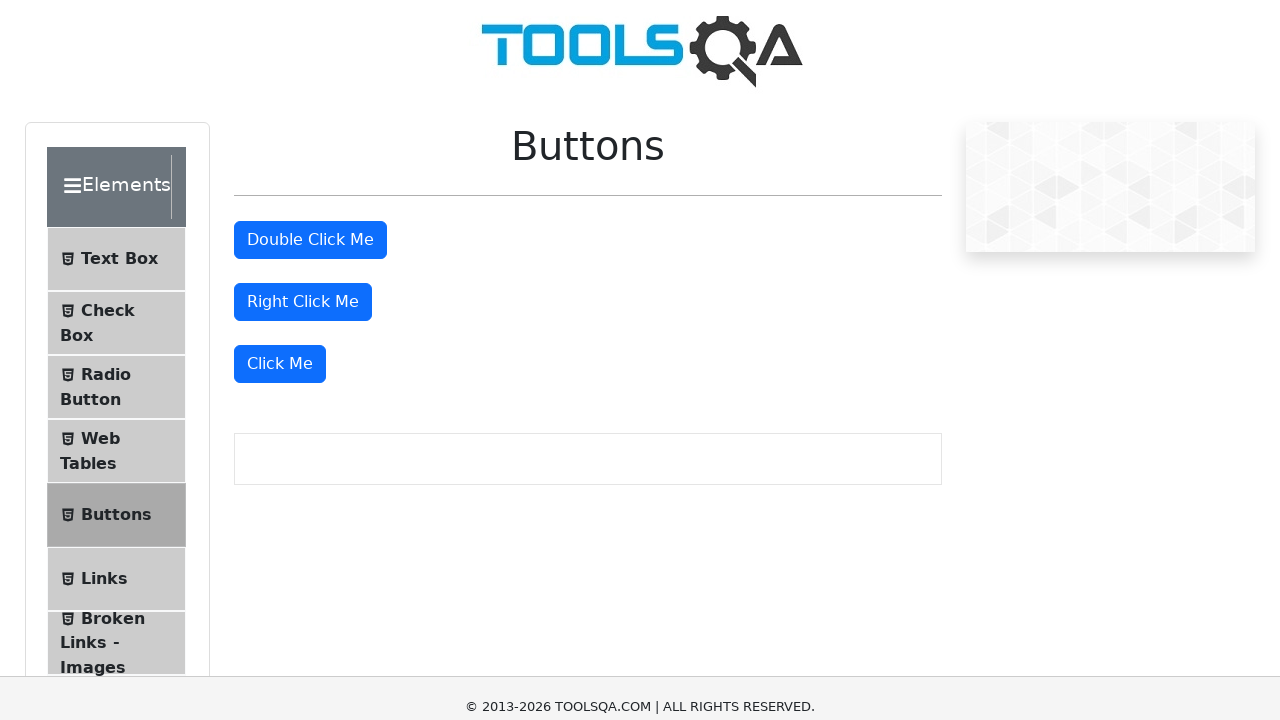

Double-clicked on the double-click button at (310, 19) on button#doubleClickBtn
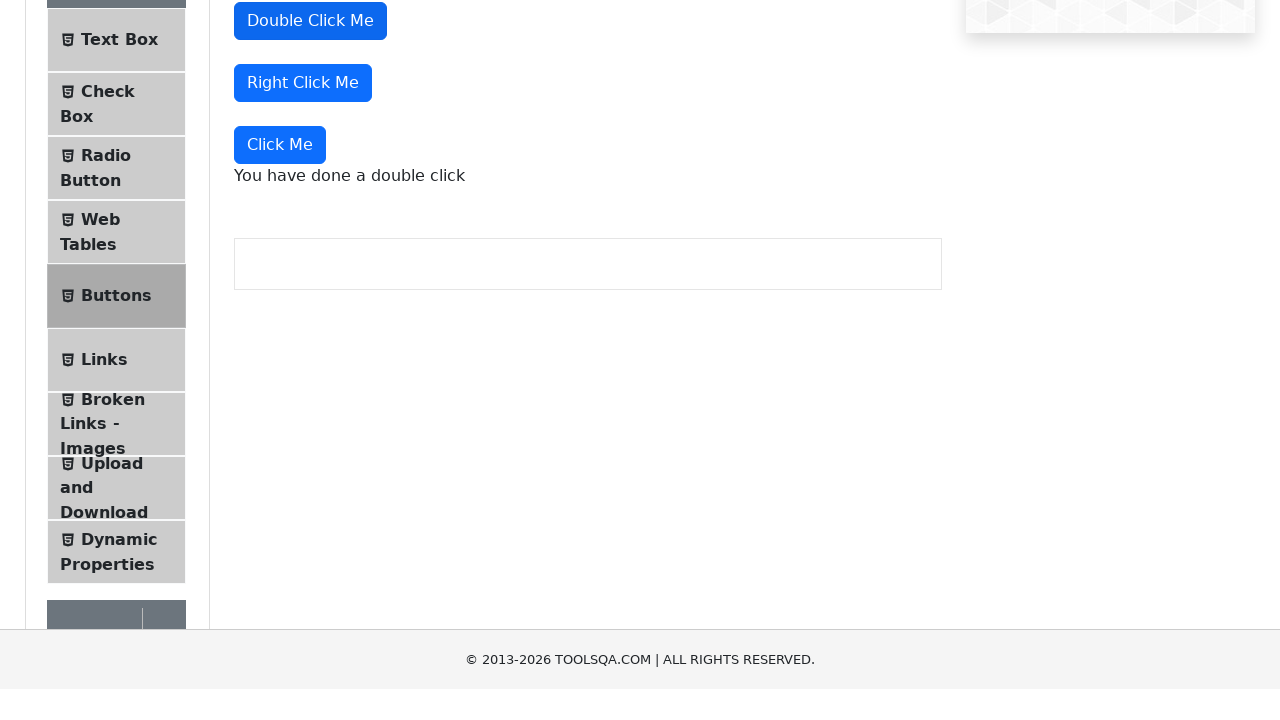

Button state changed to selected (btn-primary class applied)
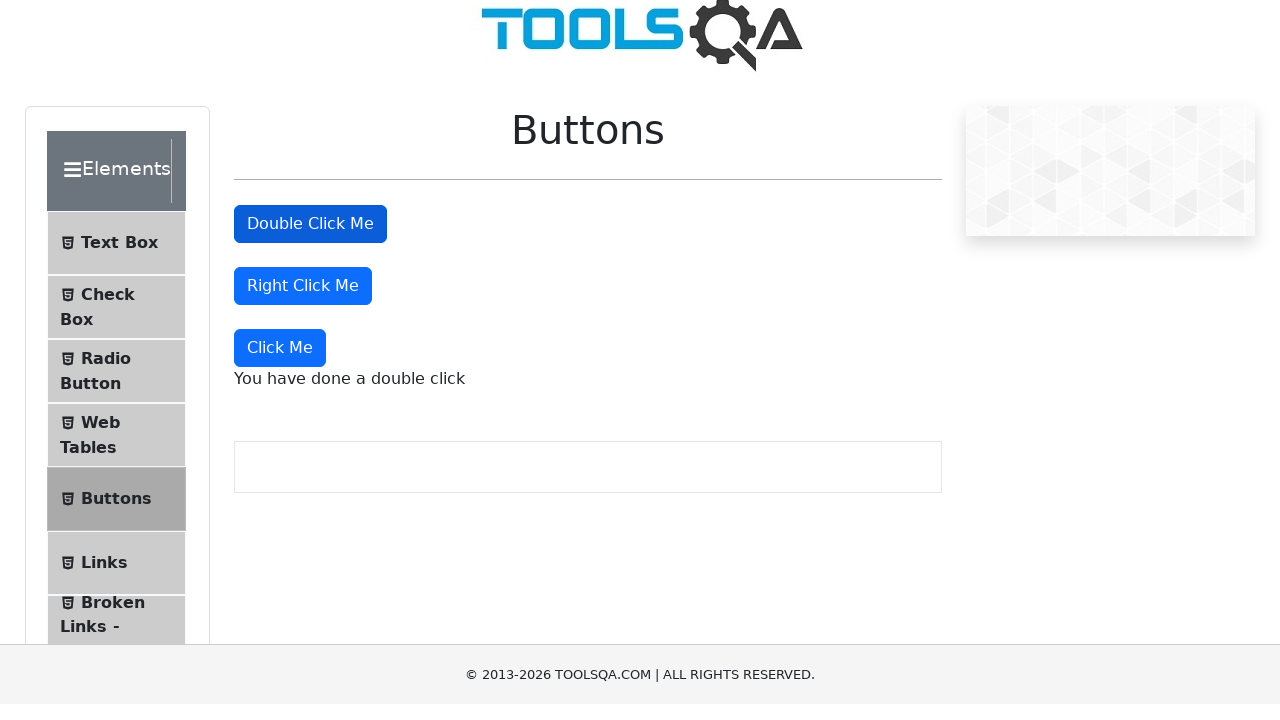

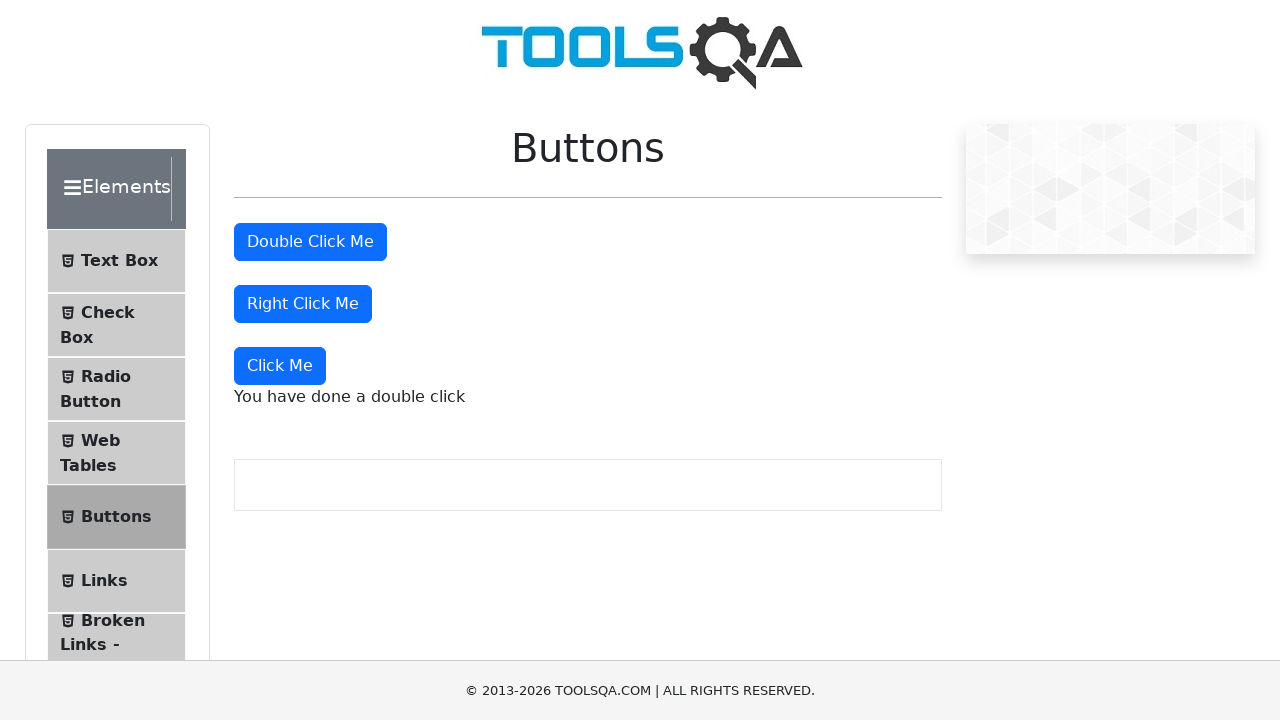